Tests that the todo counter displays the current number of items

Starting URL: https://demo.playwright.dev/todomvc

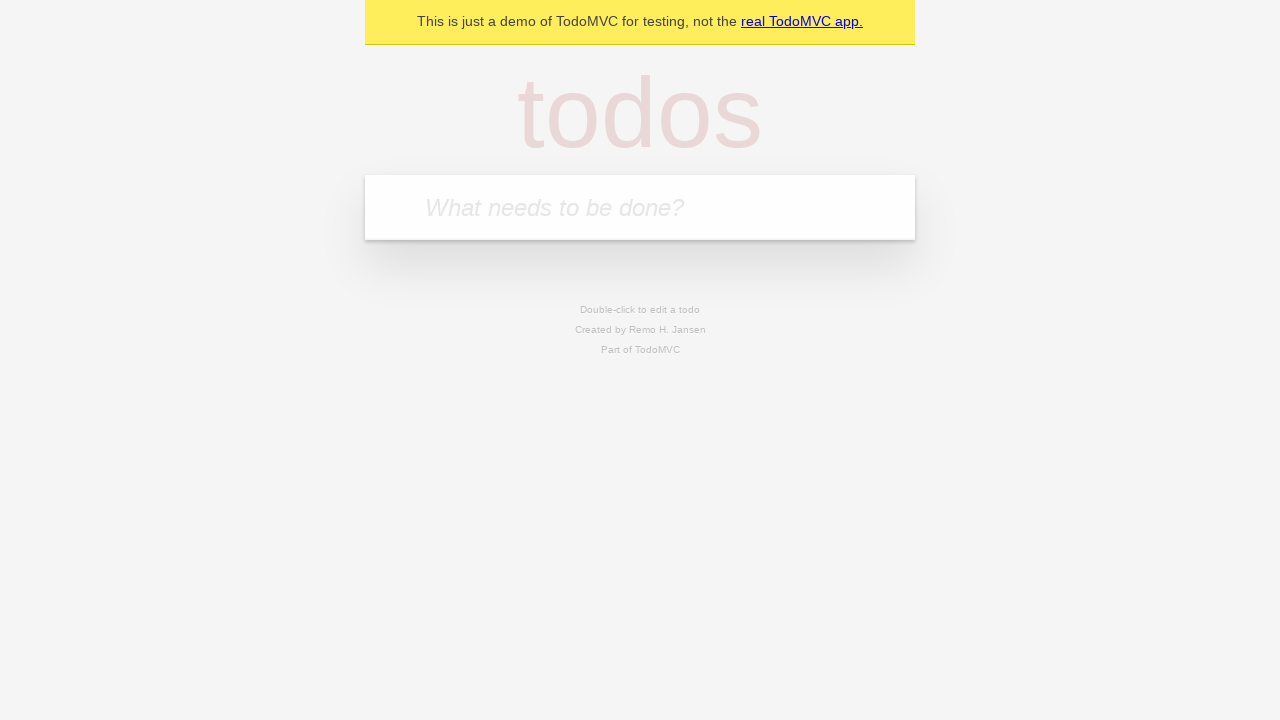

Filled todo input with 'buy some cheese' on internal:attr=[placeholder="What needs to be done?"i]
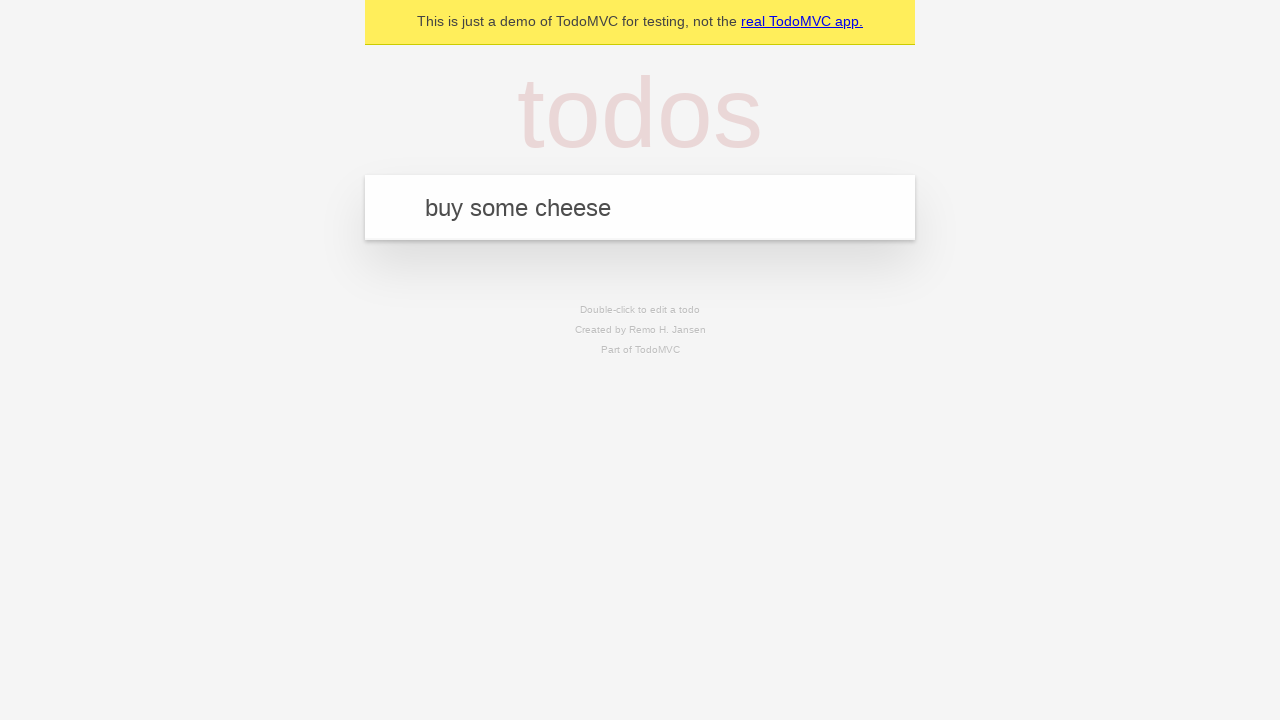

Pressed Enter to add first todo item on internal:attr=[placeholder="What needs to be done?"i]
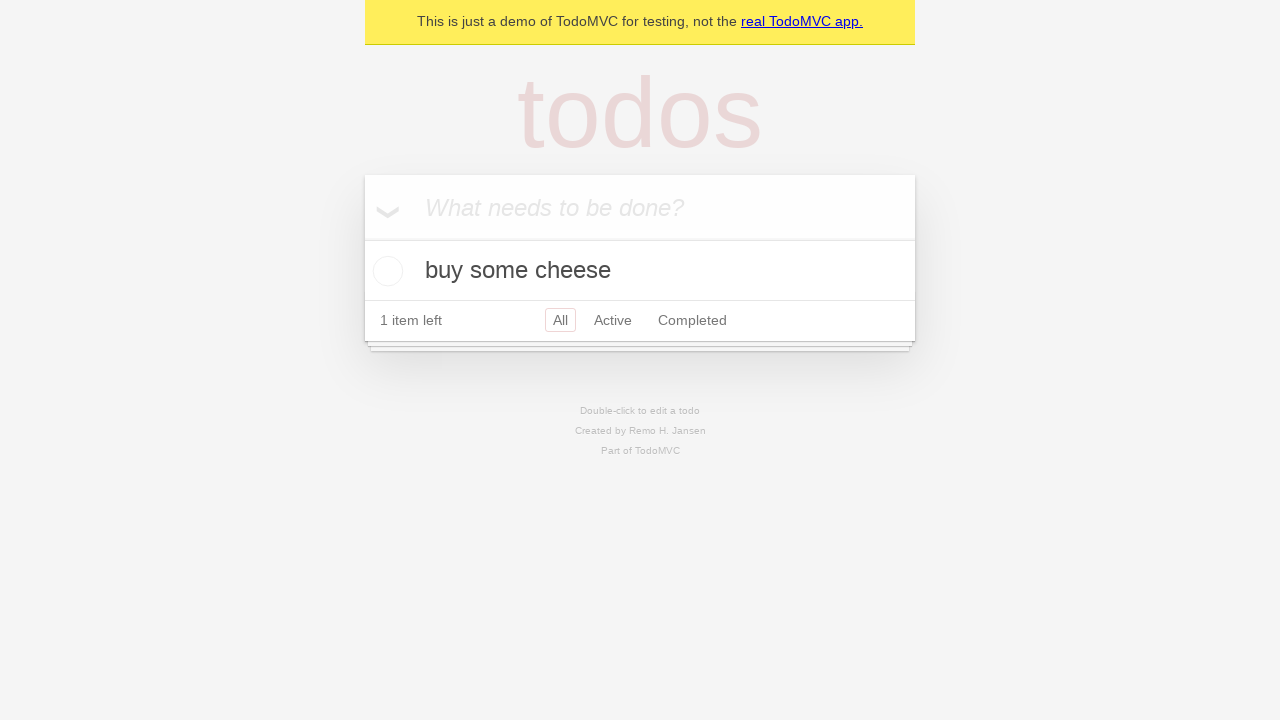

Todo counter element appeared after adding first item
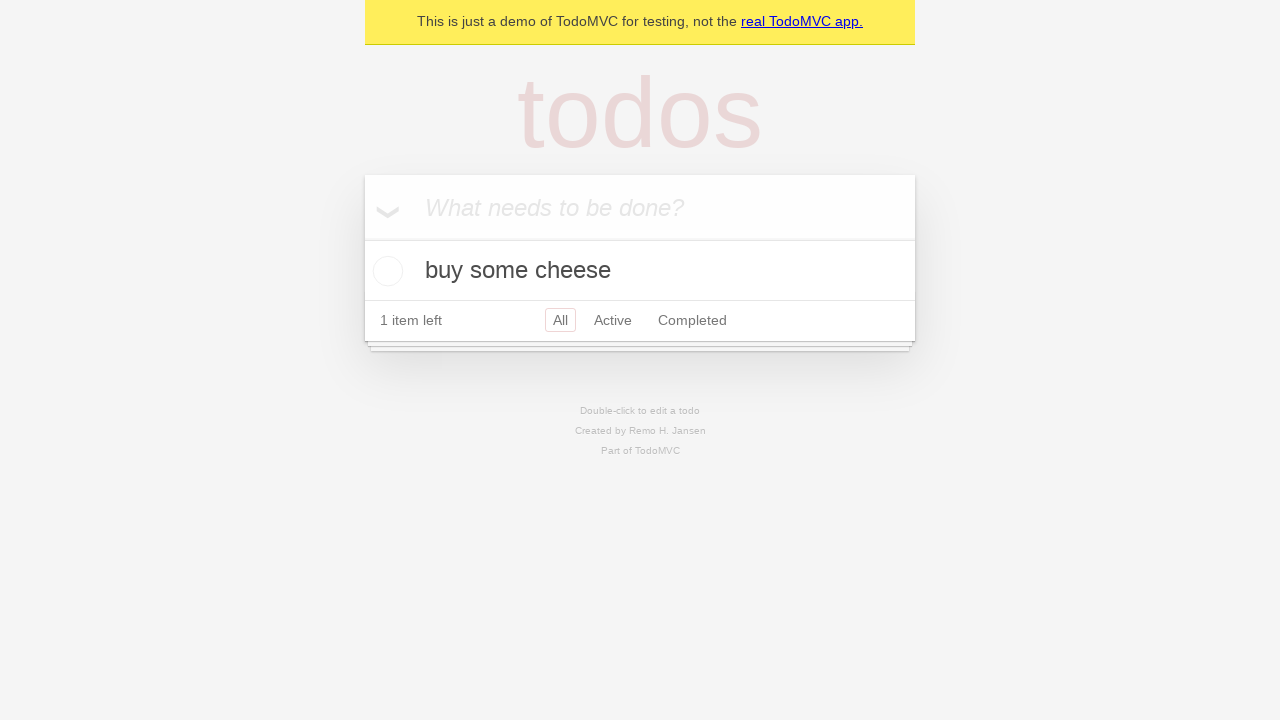

Filled todo input with 'feed the cat' on internal:attr=[placeholder="What needs to be done?"i]
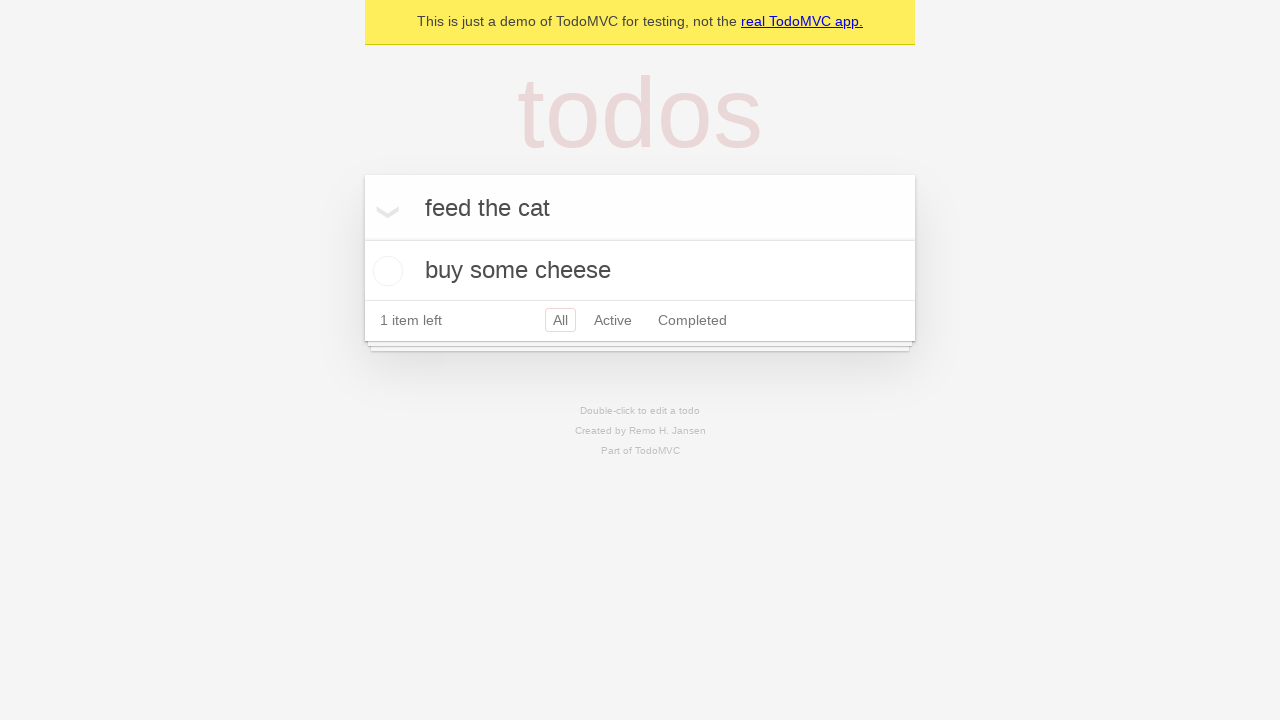

Pressed Enter to add second todo item on internal:attr=[placeholder="What needs to be done?"i]
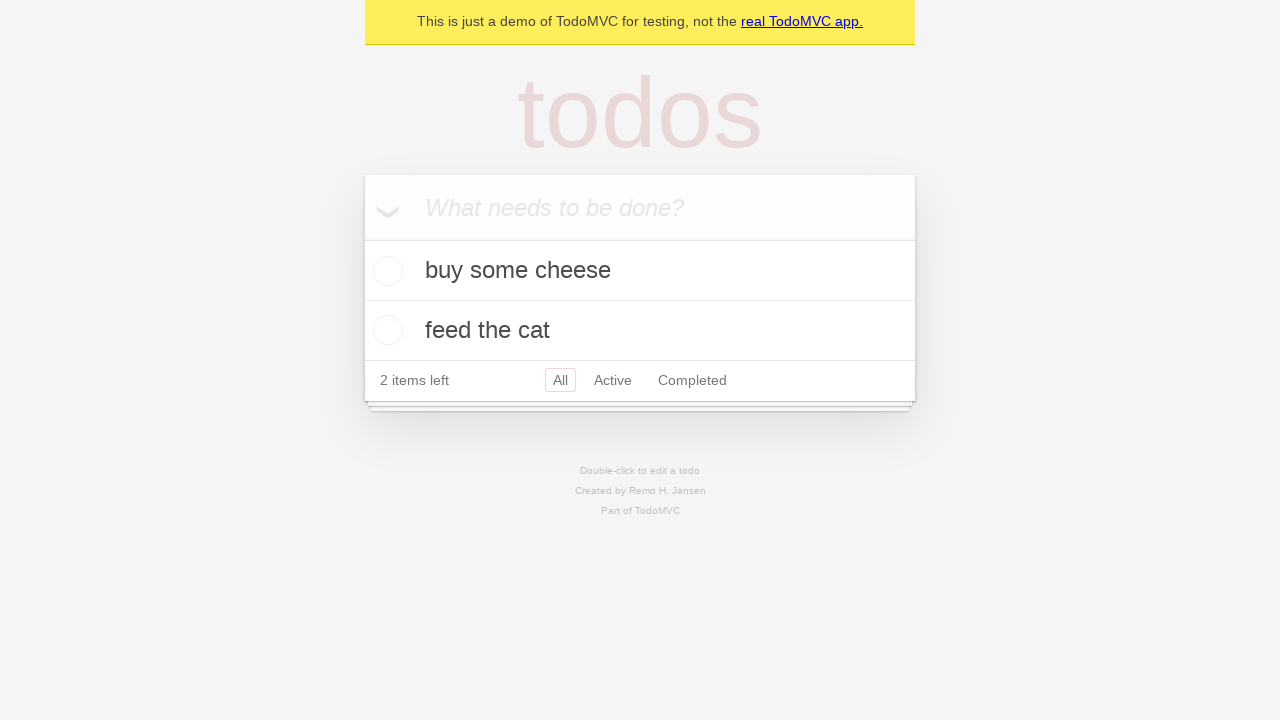

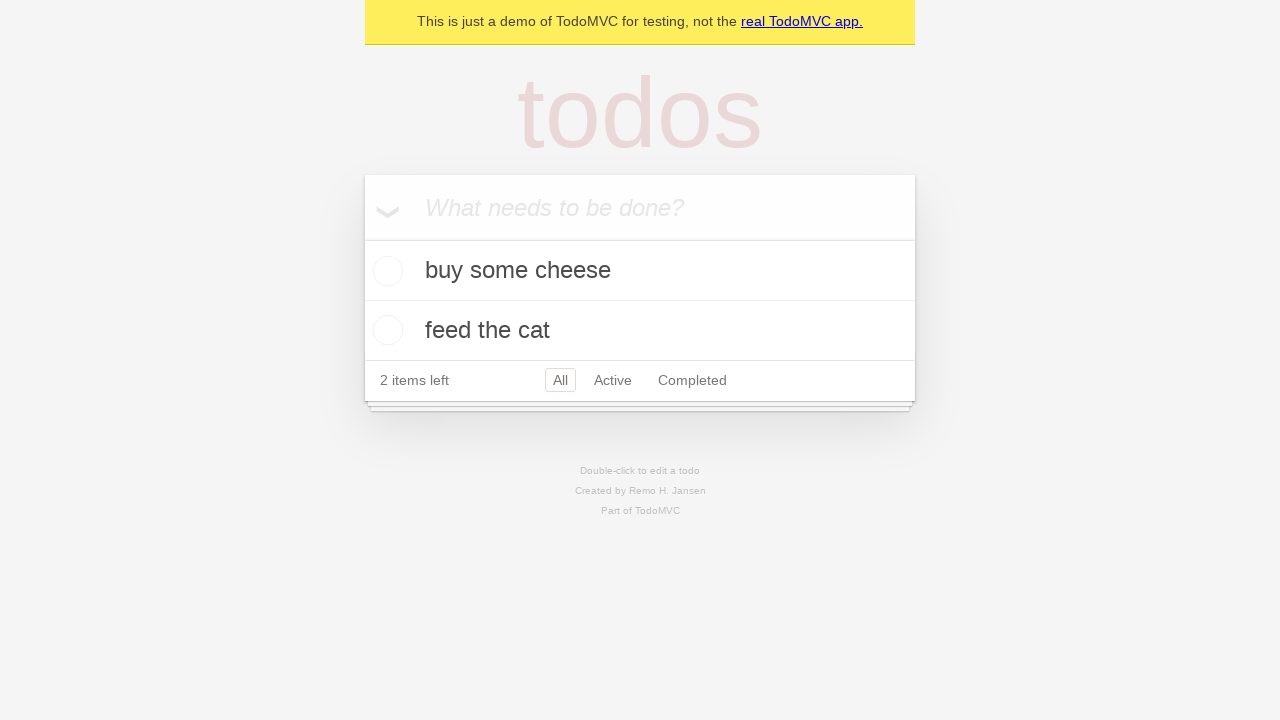